Tests enabling and then disabling the input field by clicking the button twice and verifying the input becomes disabled with confirmation message

Starting URL: https://the-internet.herokuapp.com/dynamic_controls

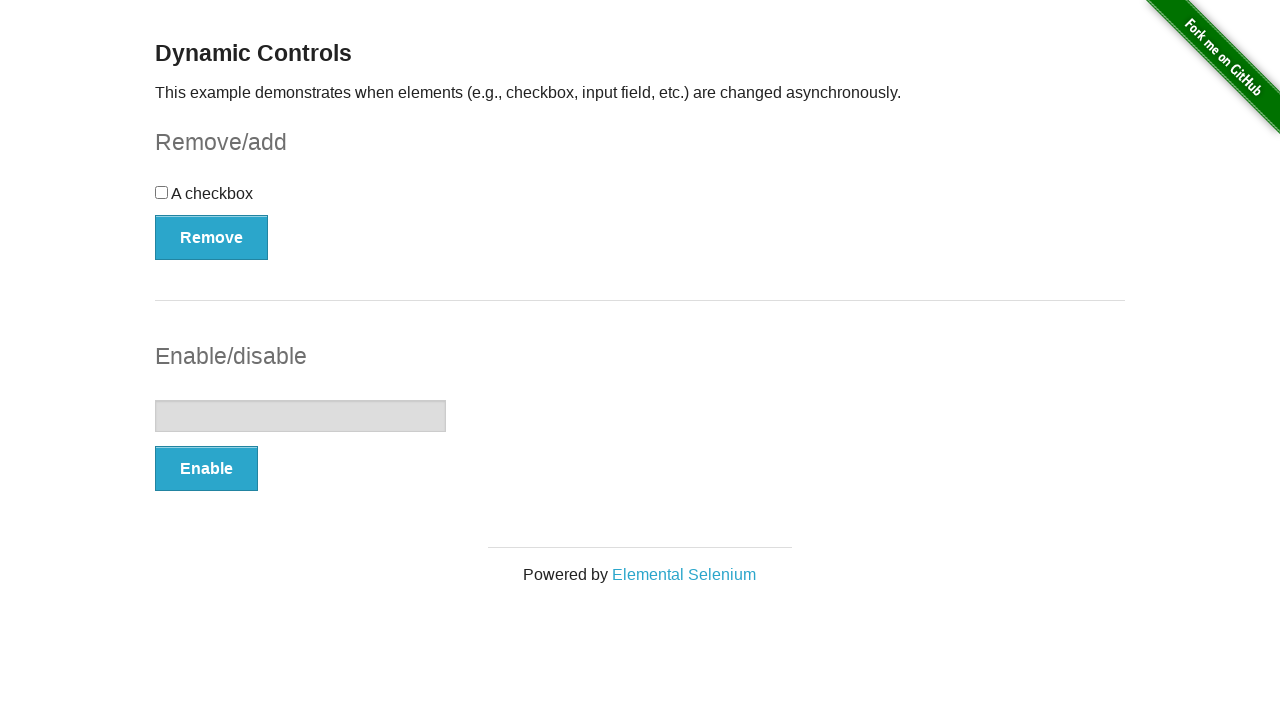

Clicked the Enable button to enable the input field at (206, 469) on #input-example button
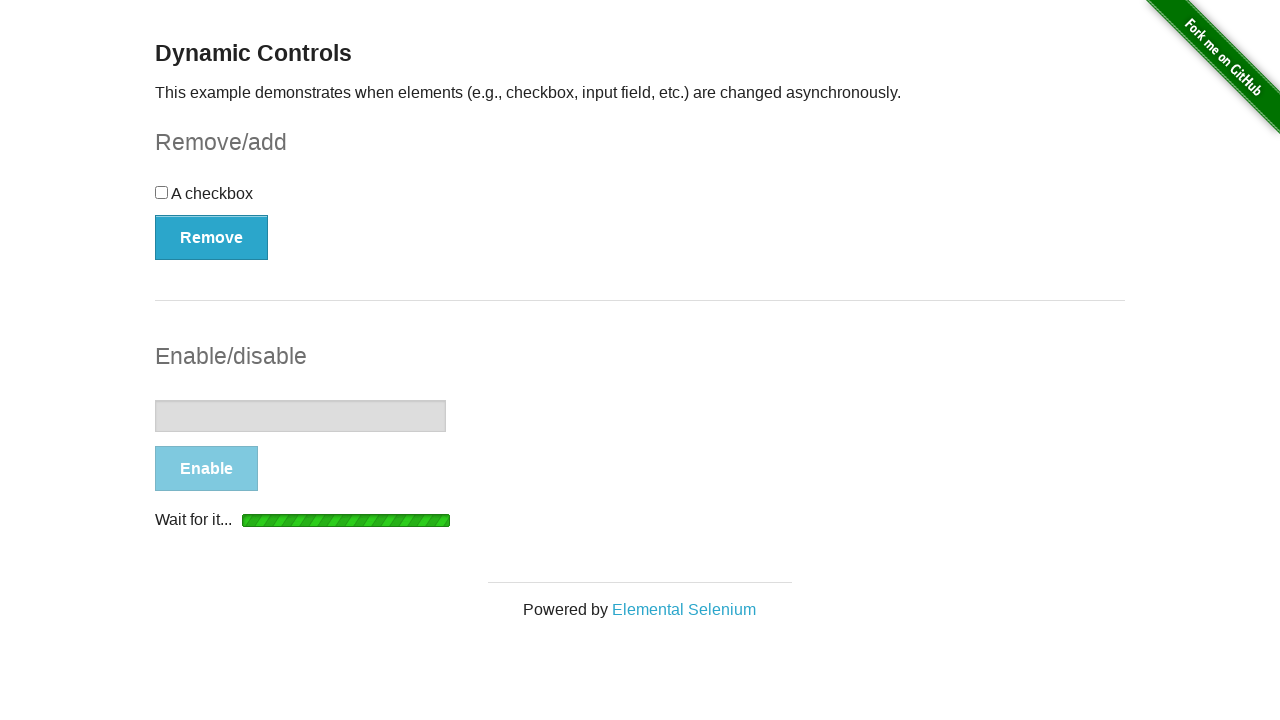

Waited for 'enabled' confirmation message to appear
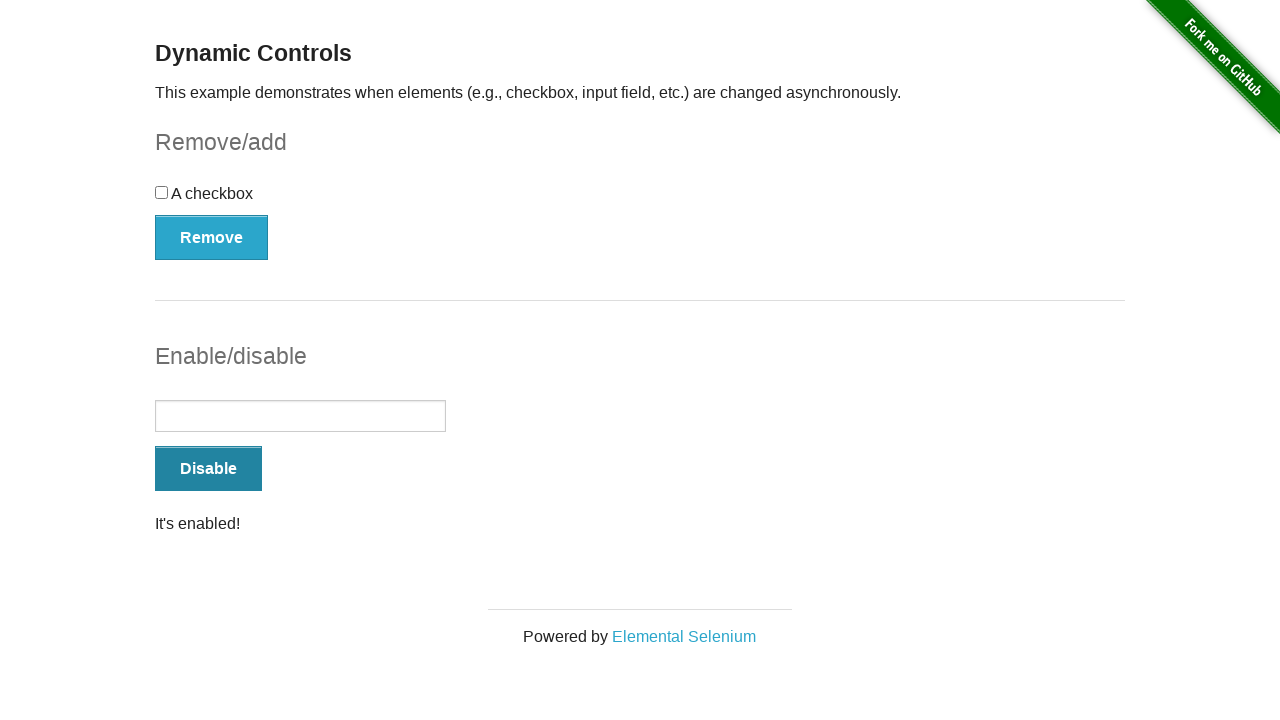

Clicked the button again to disable the input field at (208, 469) on #input-example button
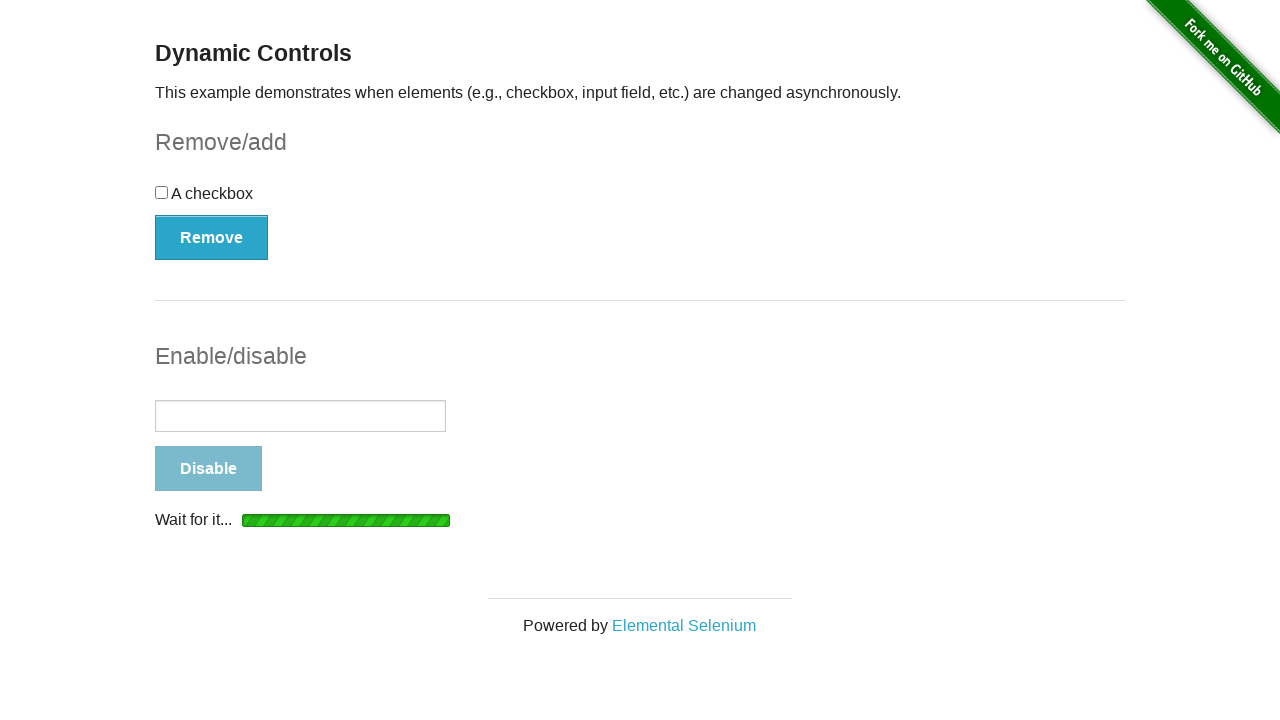

Waited for 'disabled' confirmation message to appear
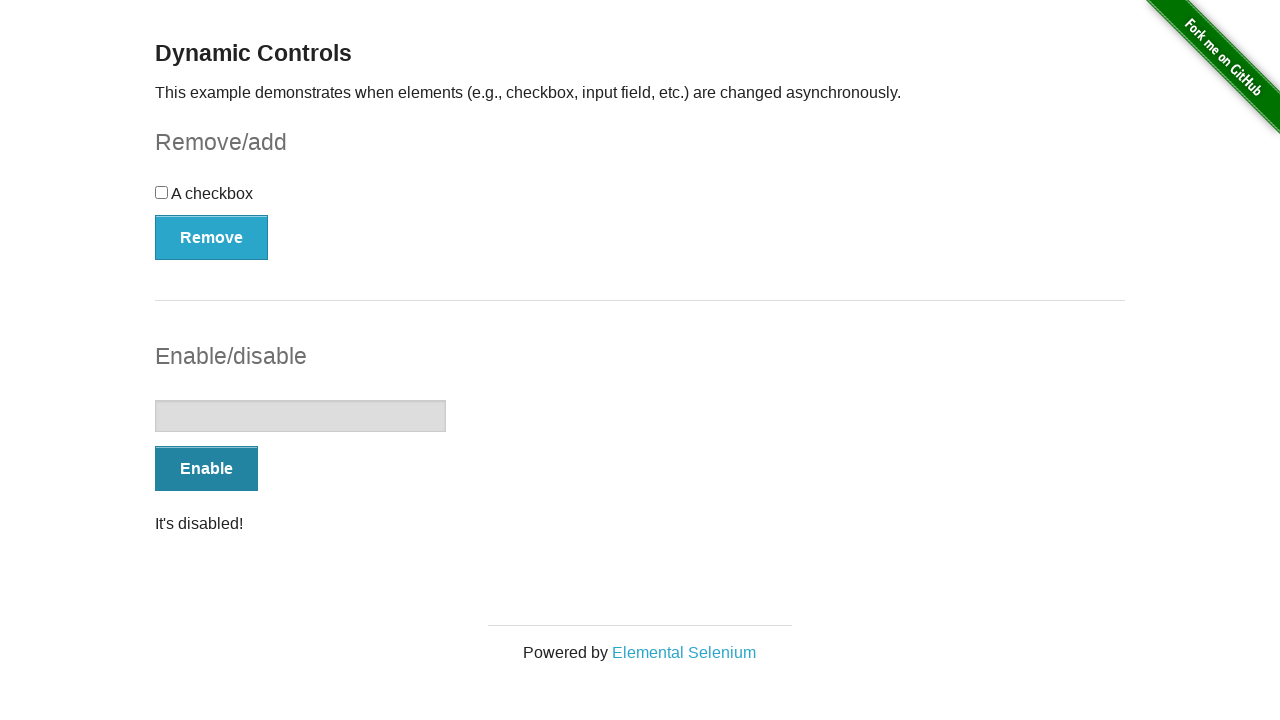

Verified that the input field is now disabled
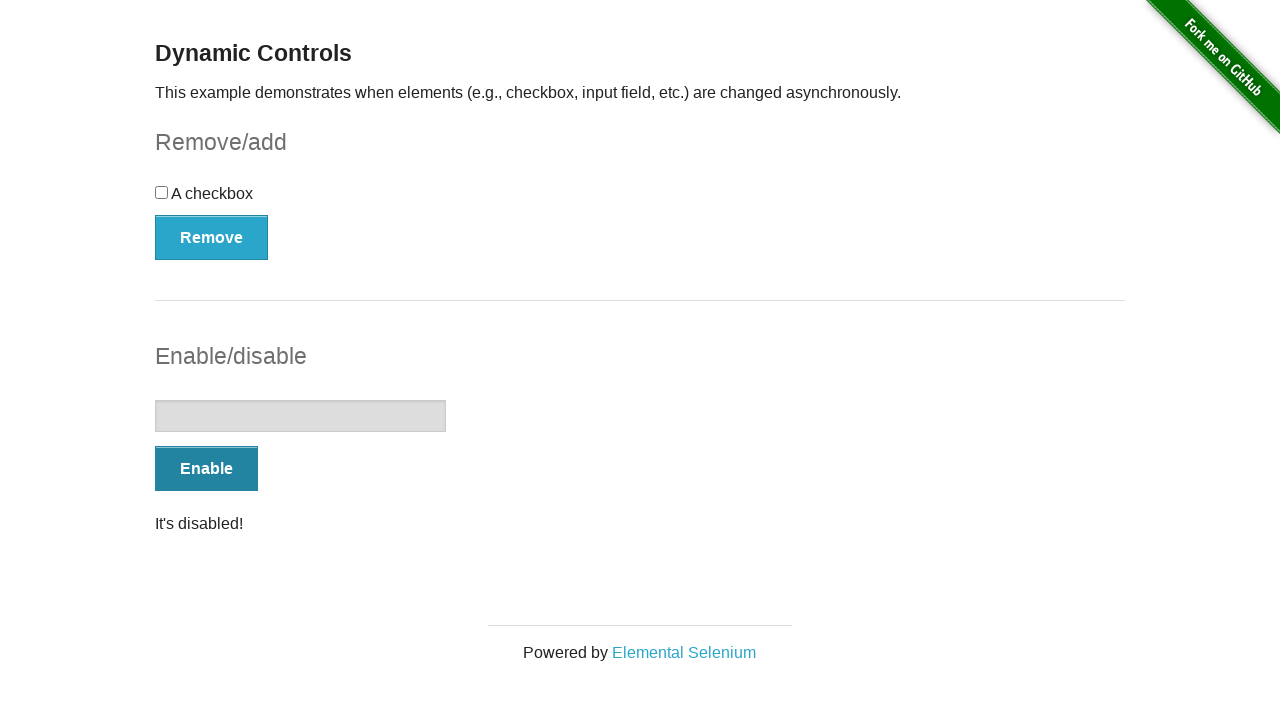

Verified that the message text displays 'It's disabled!'
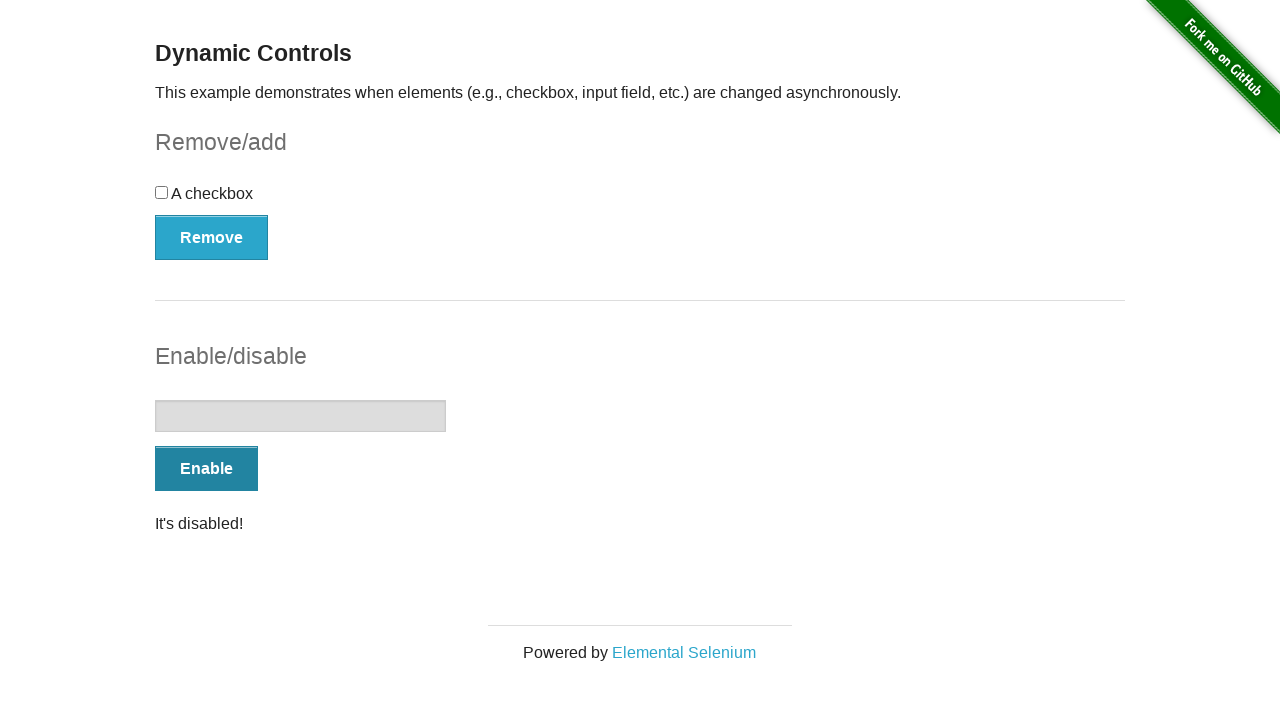

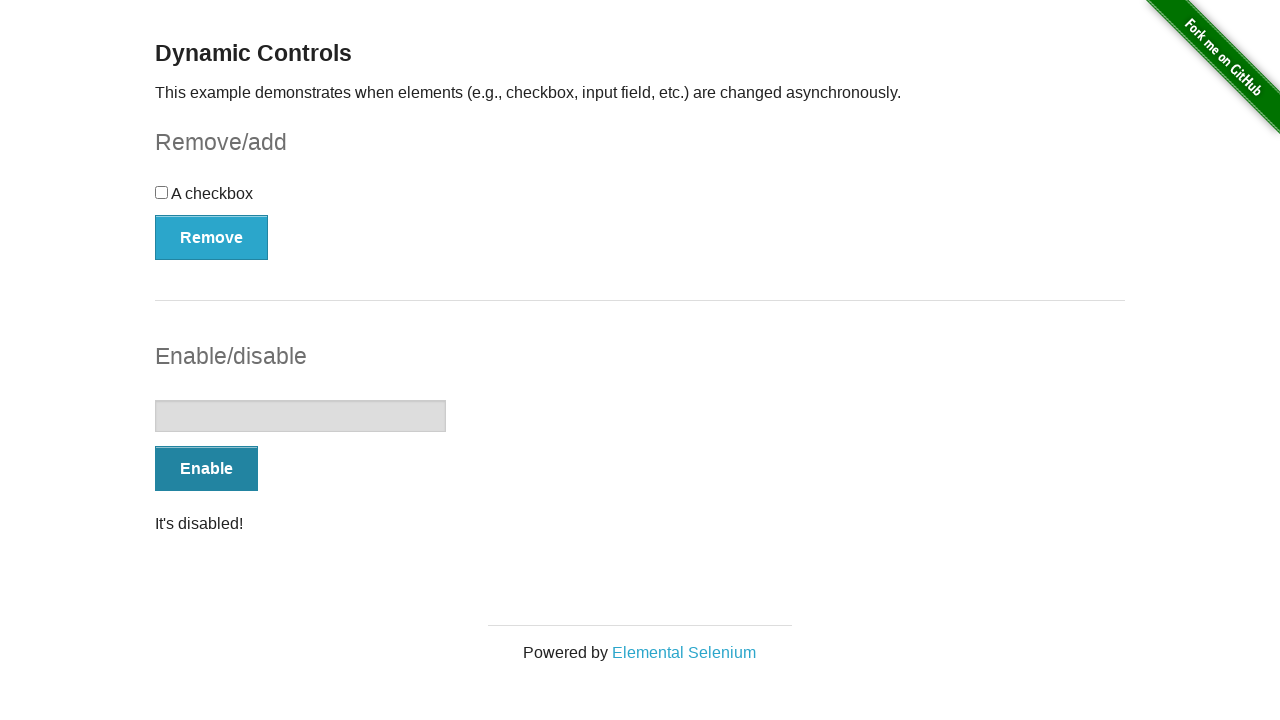